Tests radio button functionality on Singapore Airlines booking page by clicking the "Book Flights" radio button and verifying its selection state

Starting URL: https://www.singaporeair.com/en_UK/in/home#/book/bookflight

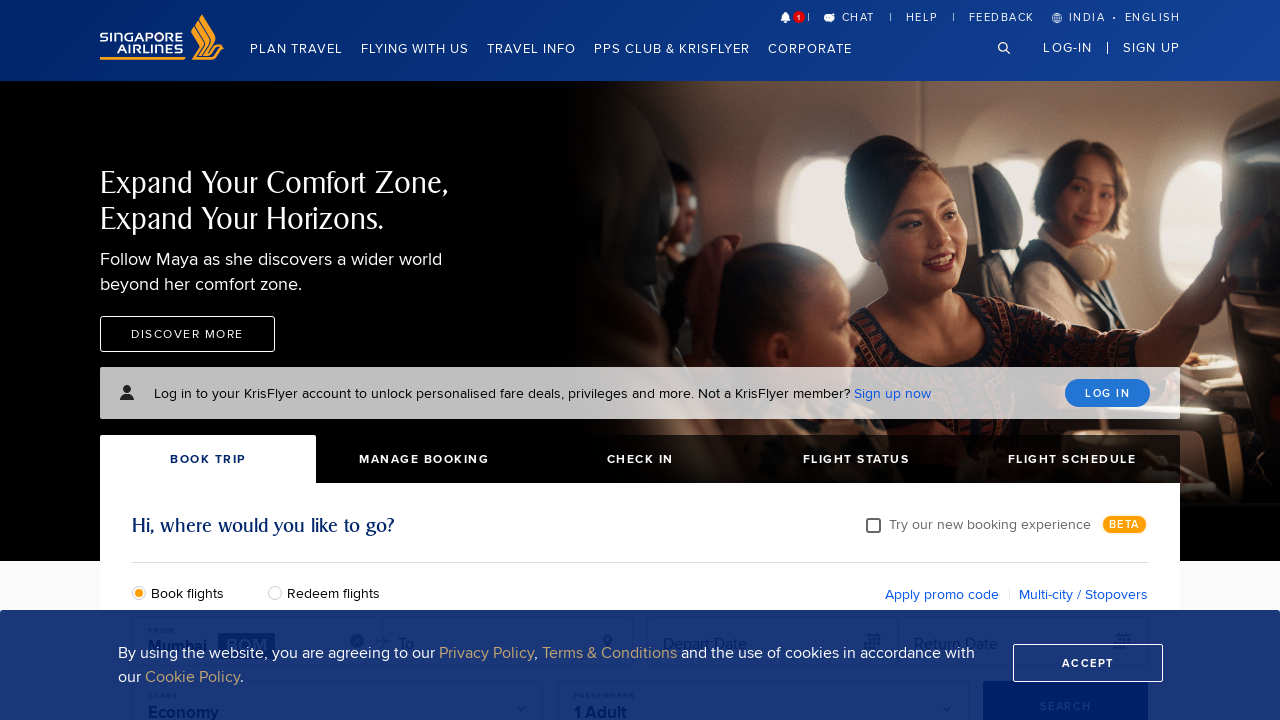

Clicked the 'Book Flights' radio button at (144, 592) on #bookFlights
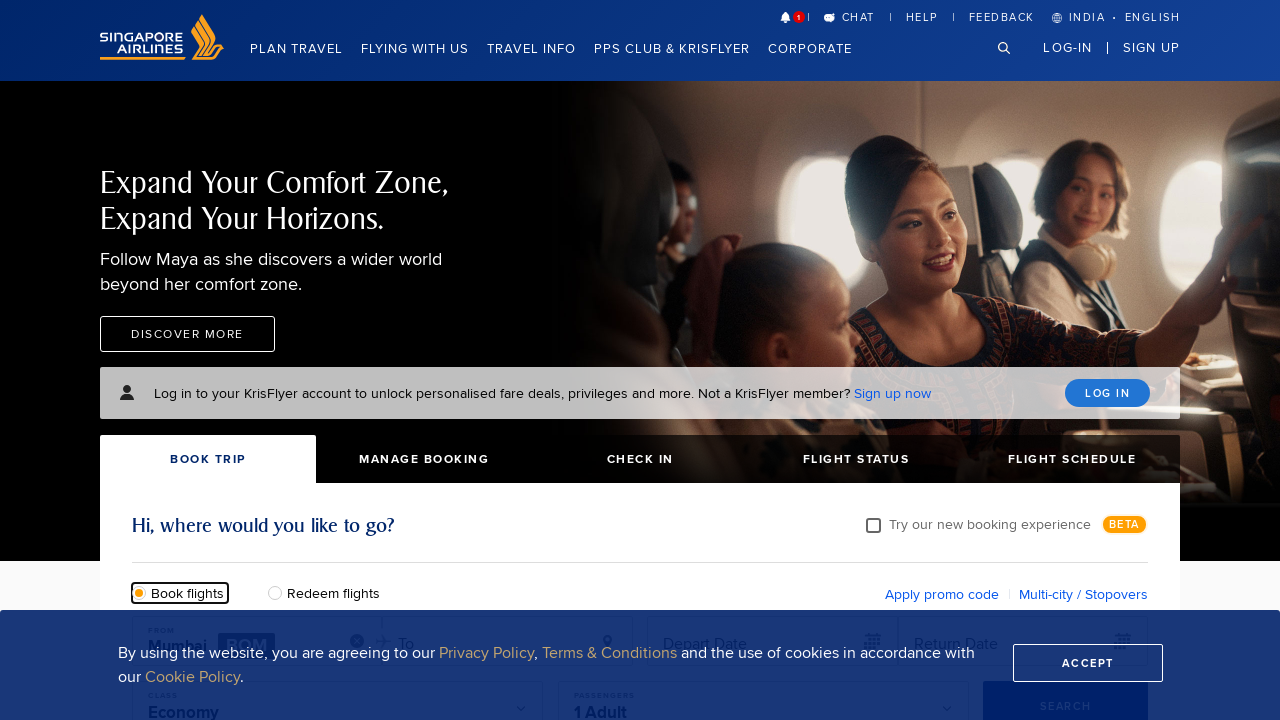

Verified 'Book Flights' radio button is selected
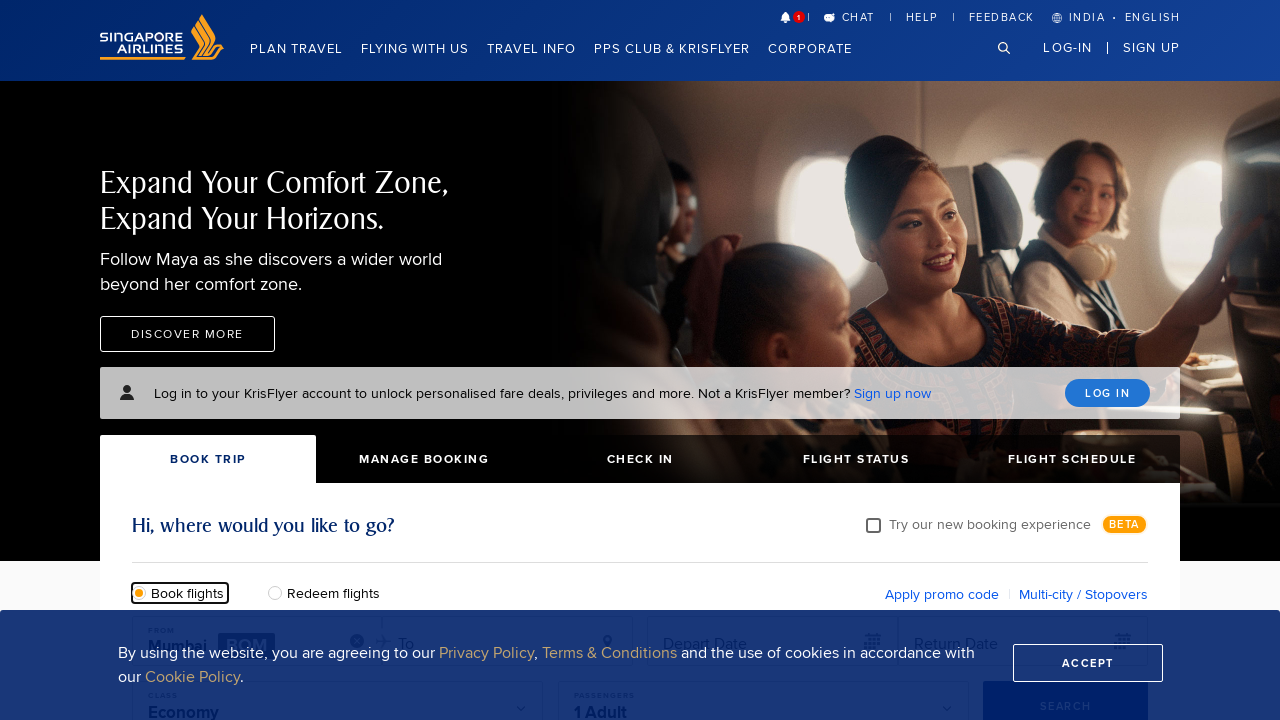

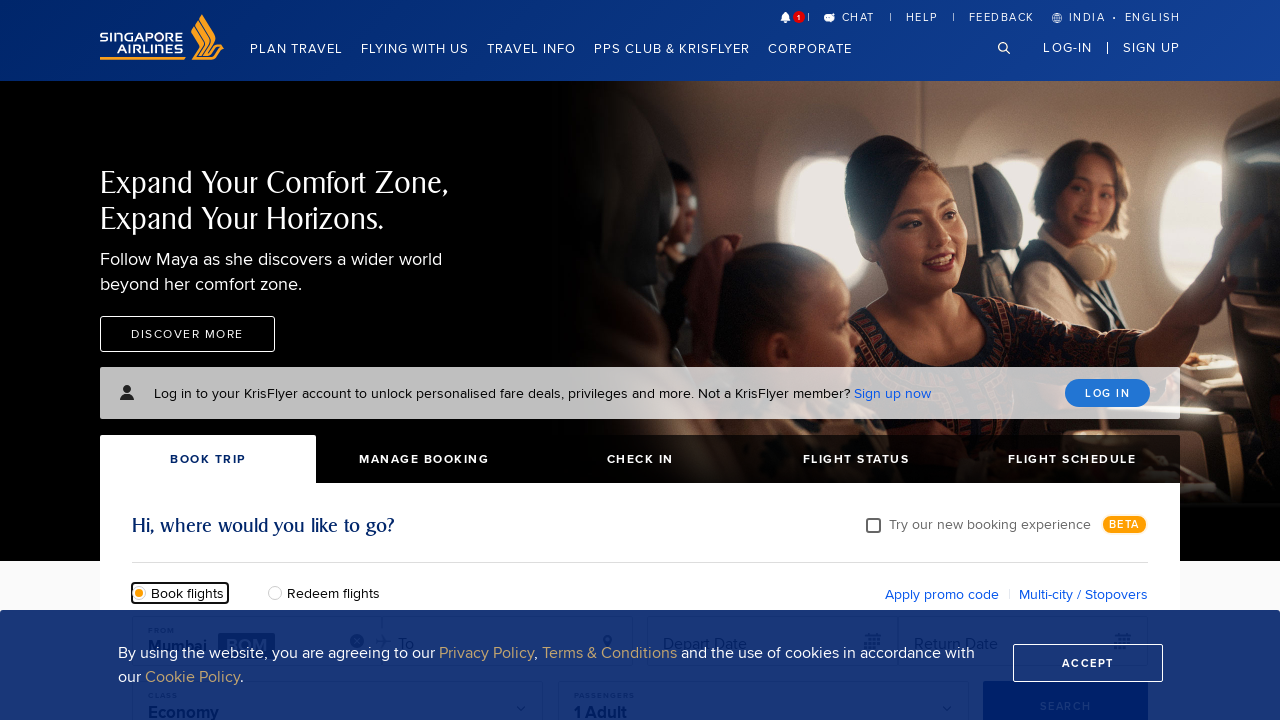